Tests static dropdown selection by selecting currency options using different methods (visible text, index, and value)

Starting URL: https://rahulshettyacademy.com/dropdownsPractise/

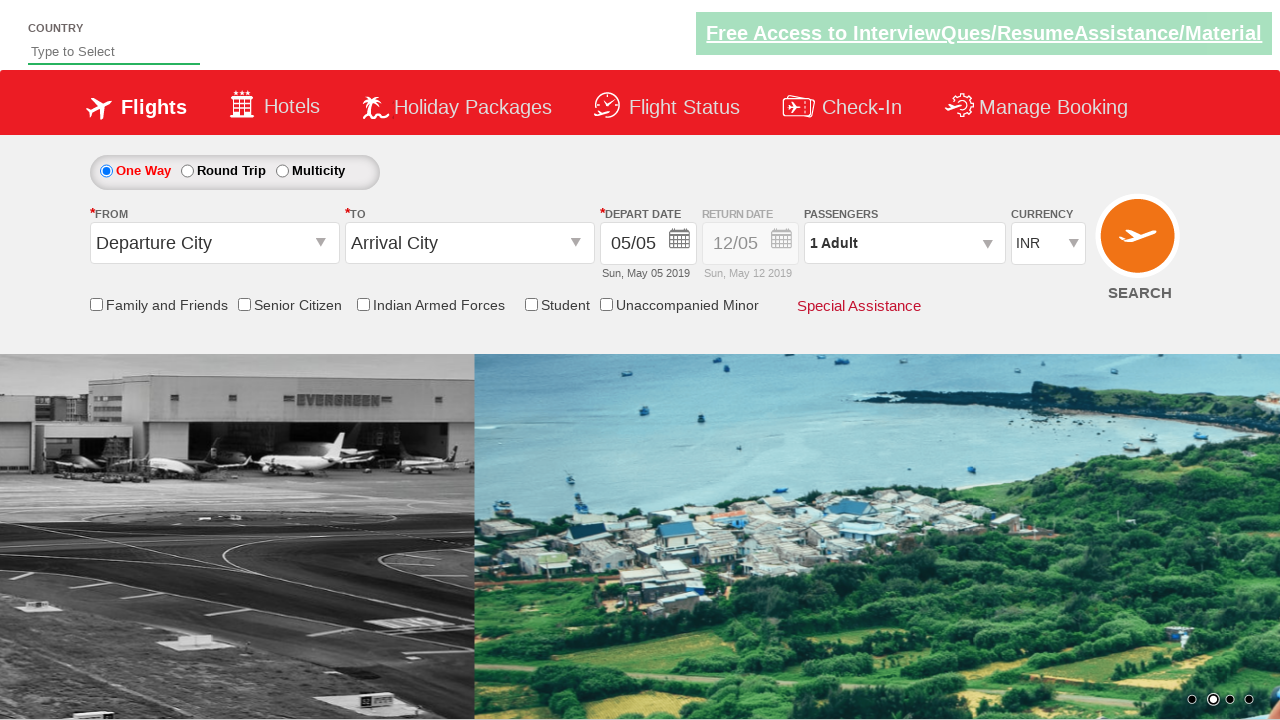

Navigated to dropdowns practice page
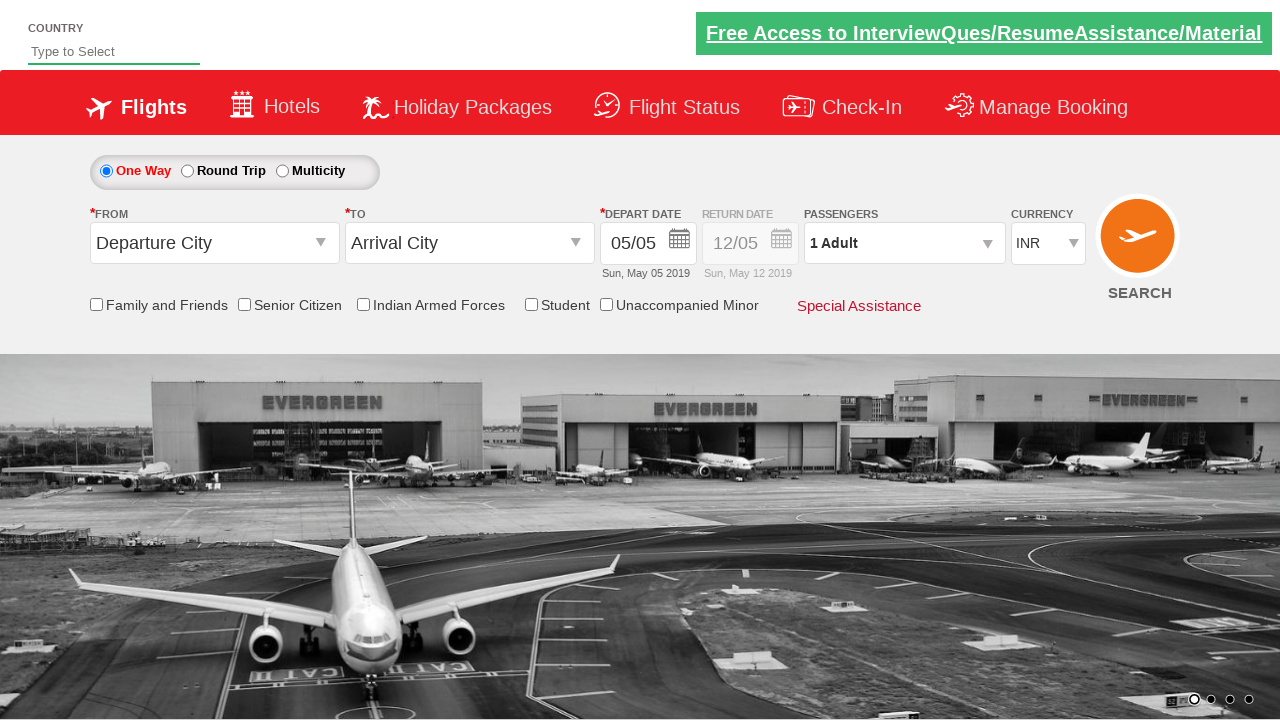

Located currency dropdown element
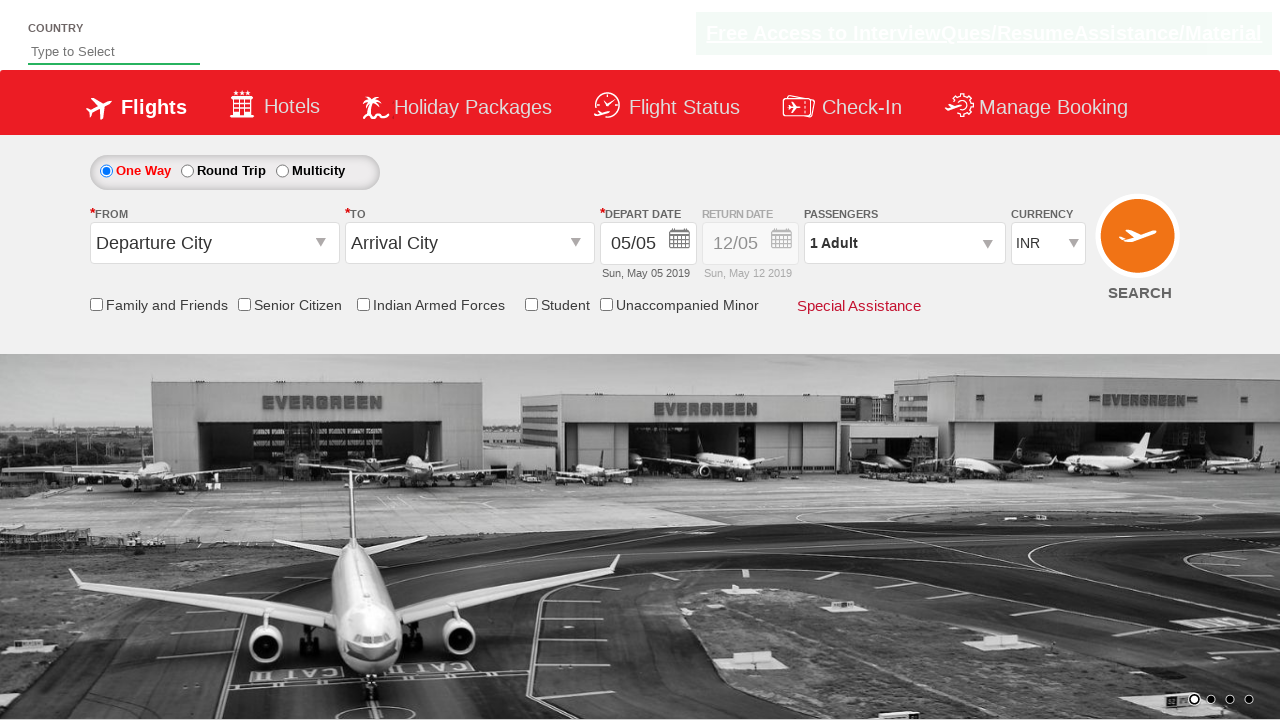

Selected AED currency by visible text on #ctl00_mainContent_DropDownListCurrency
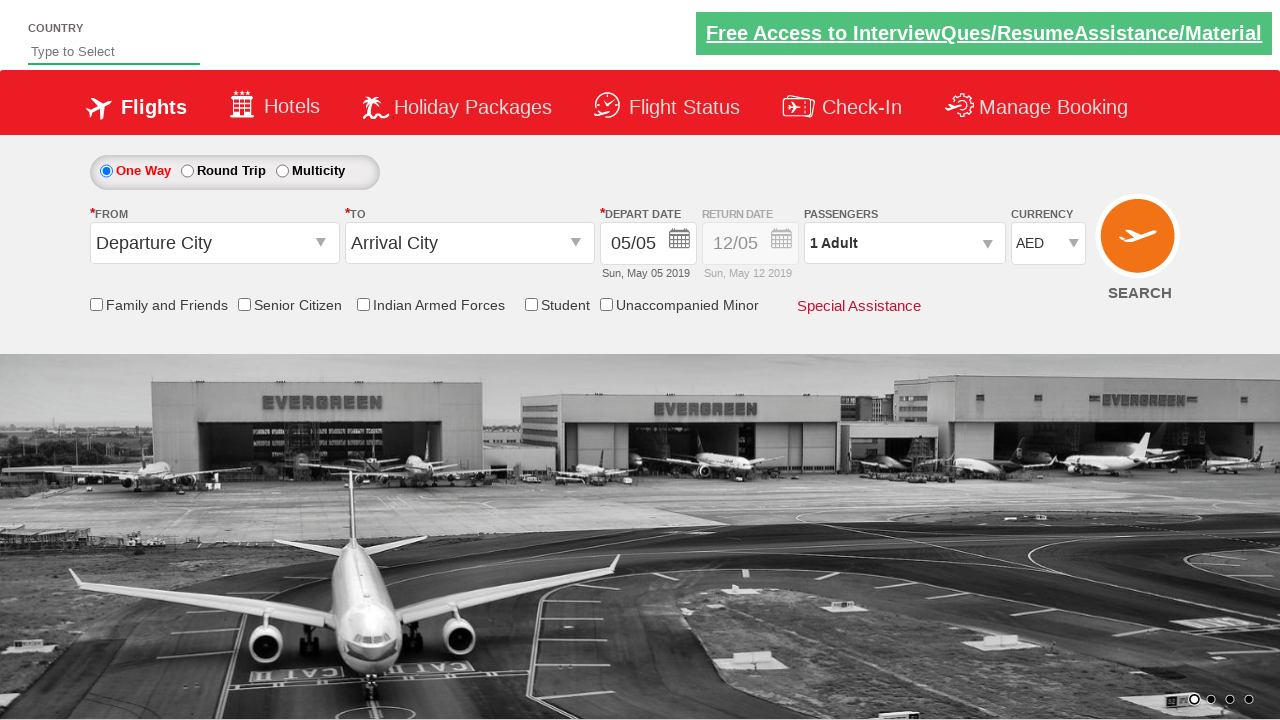

Selected currency option by index 3 on #ctl00_mainContent_DropDownListCurrency
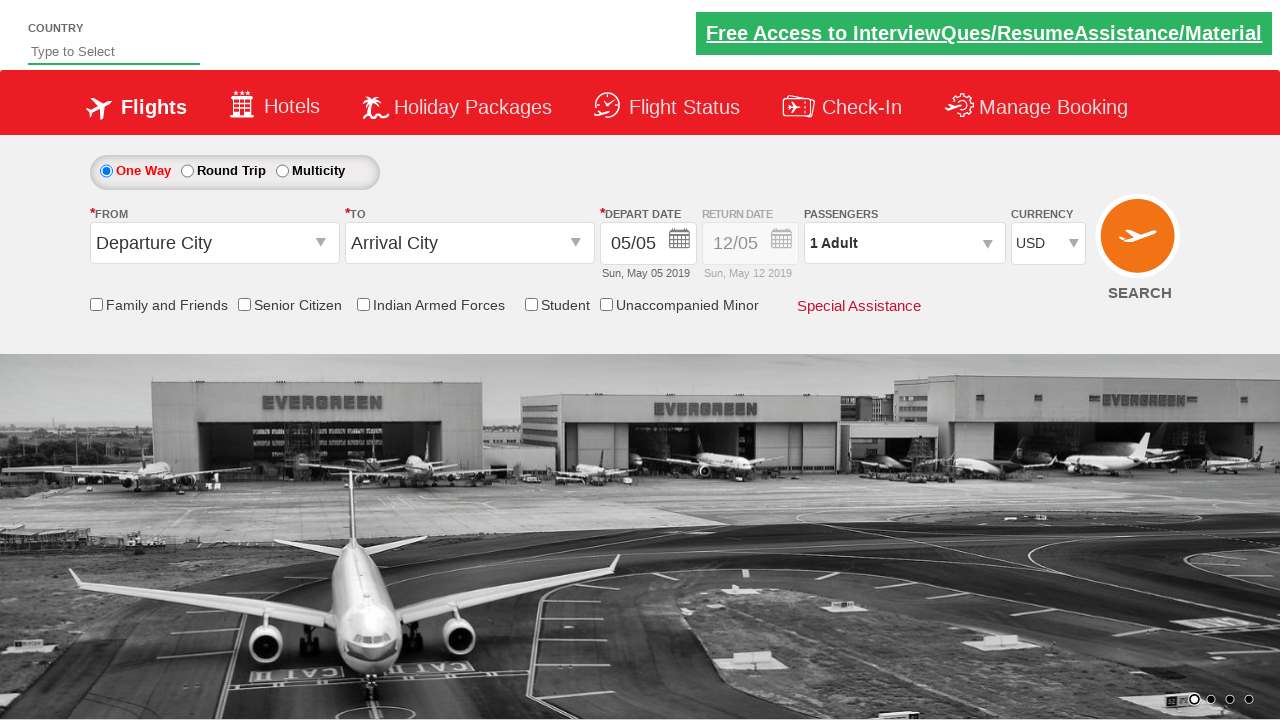

Selected INR currency by value on #ctl00_mainContent_DropDownListCurrency
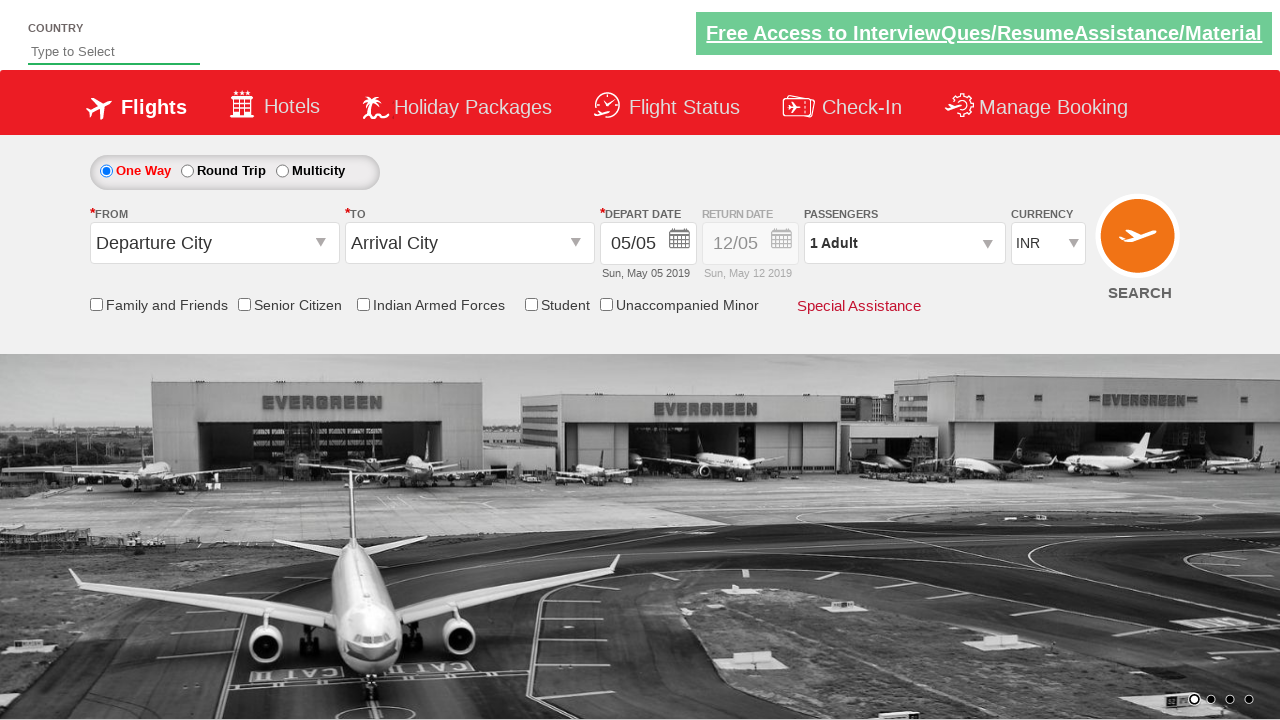

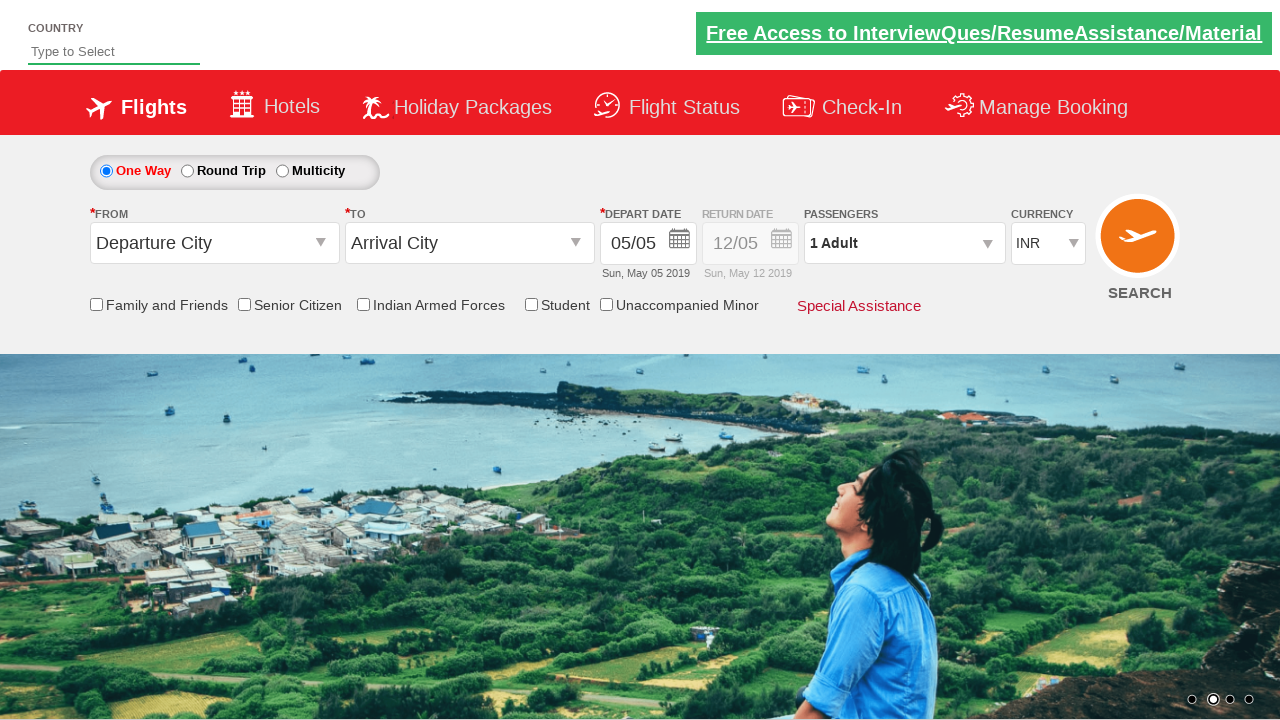